Tests an add/remove functionality by entering multiple text values into a text field and submitting each one to add items to a list.

Starting URL: https://autowebtest.github.io/add-remove/index.html

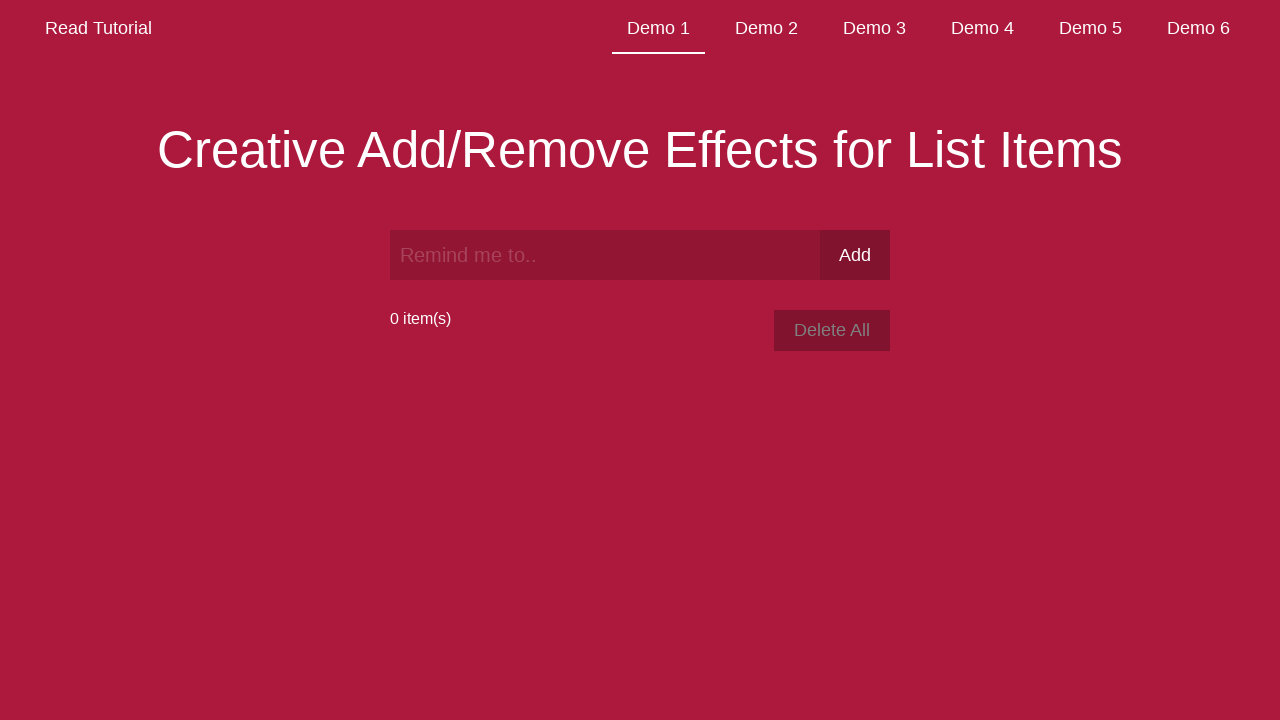

Filled text field with 'Apple' on #text
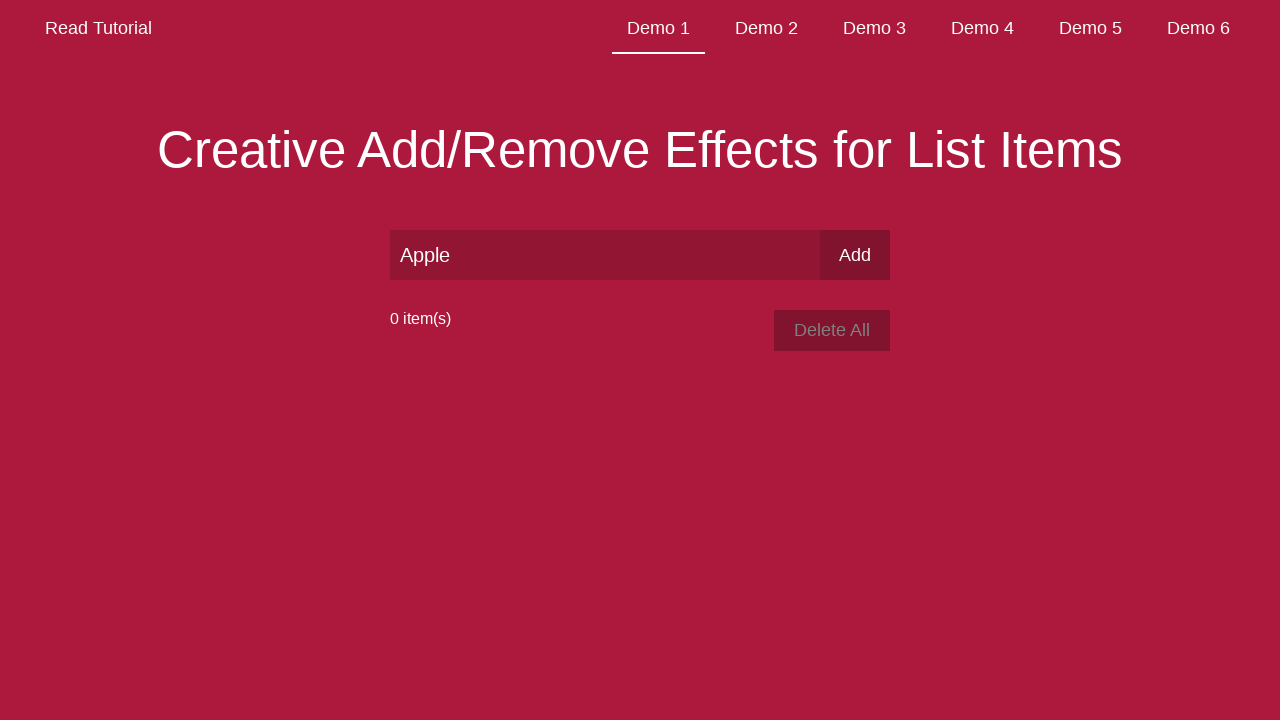

Pressed Enter to add 'Apple' to the list on #text
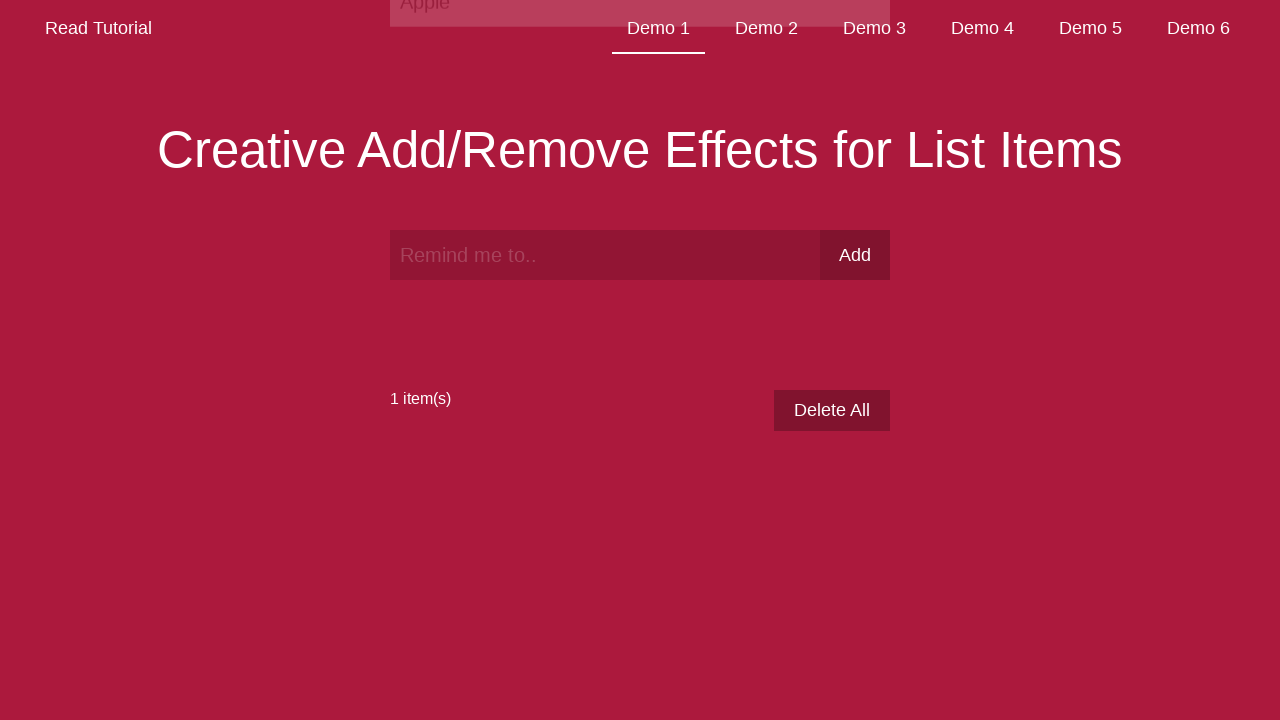

Waited for 'Apple' to be added to the list
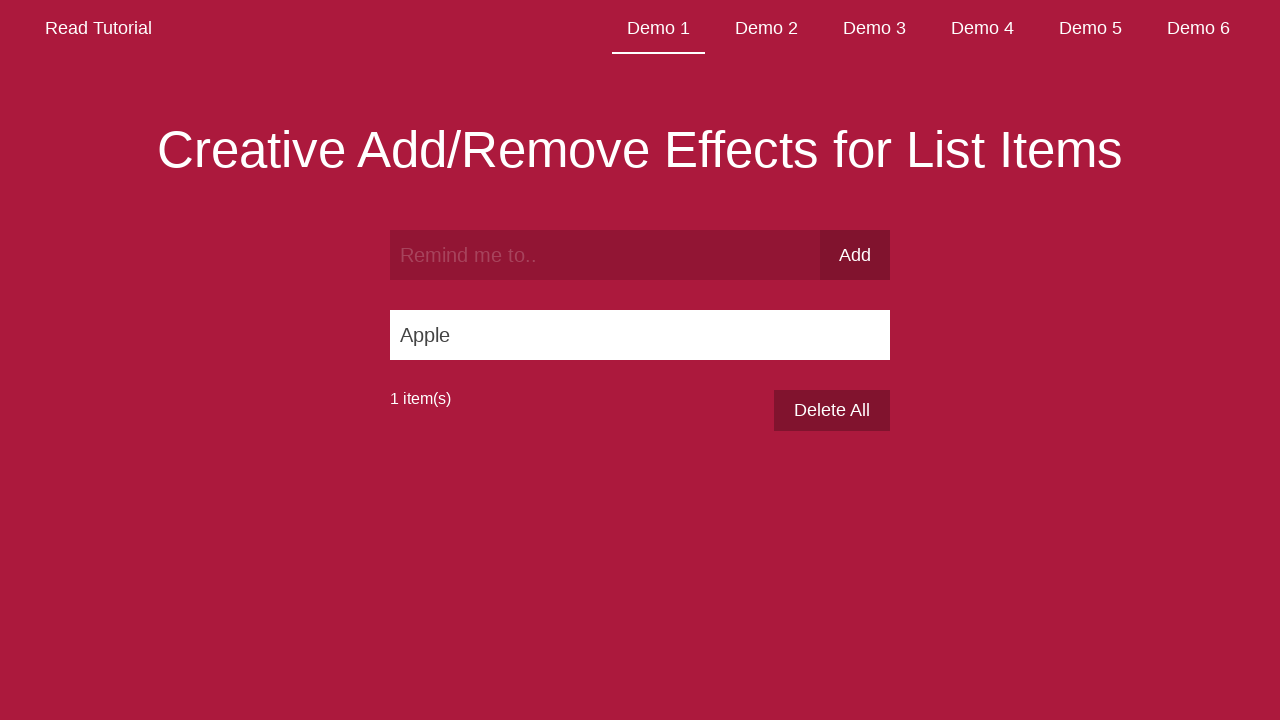

Filled text field with 'Banana' on #text
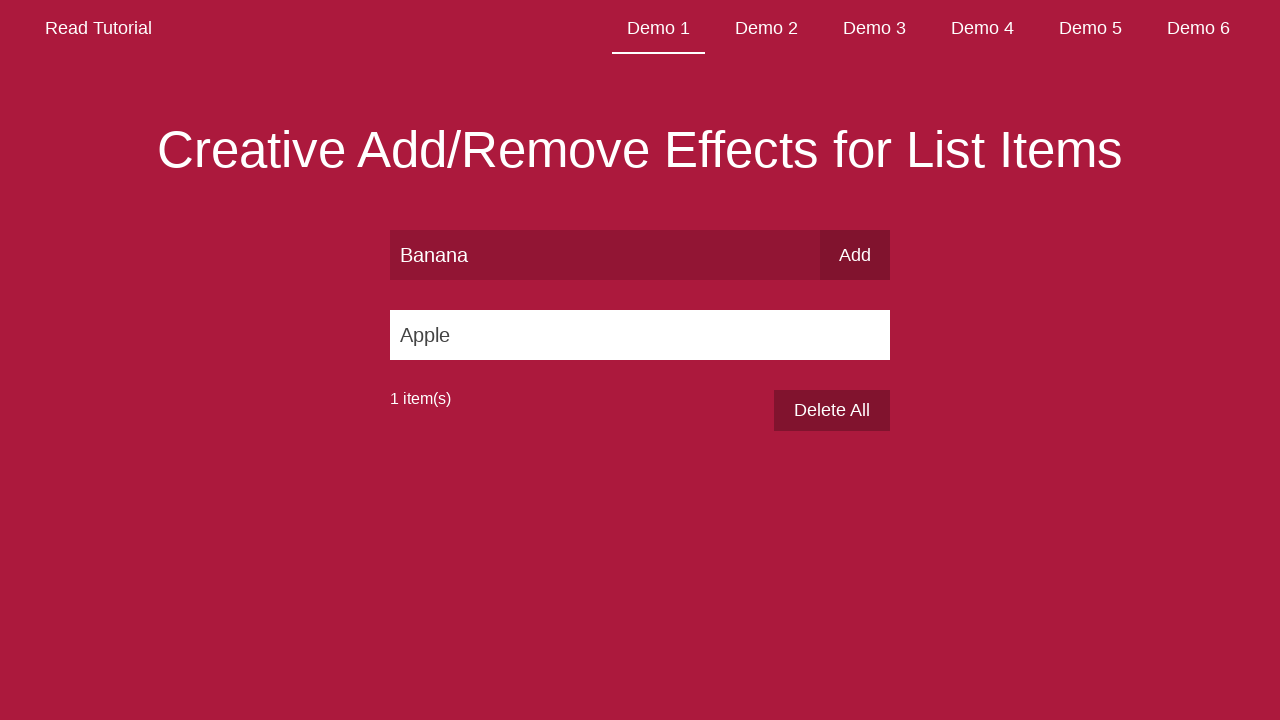

Pressed Enter to add 'Banana' to the list on #text
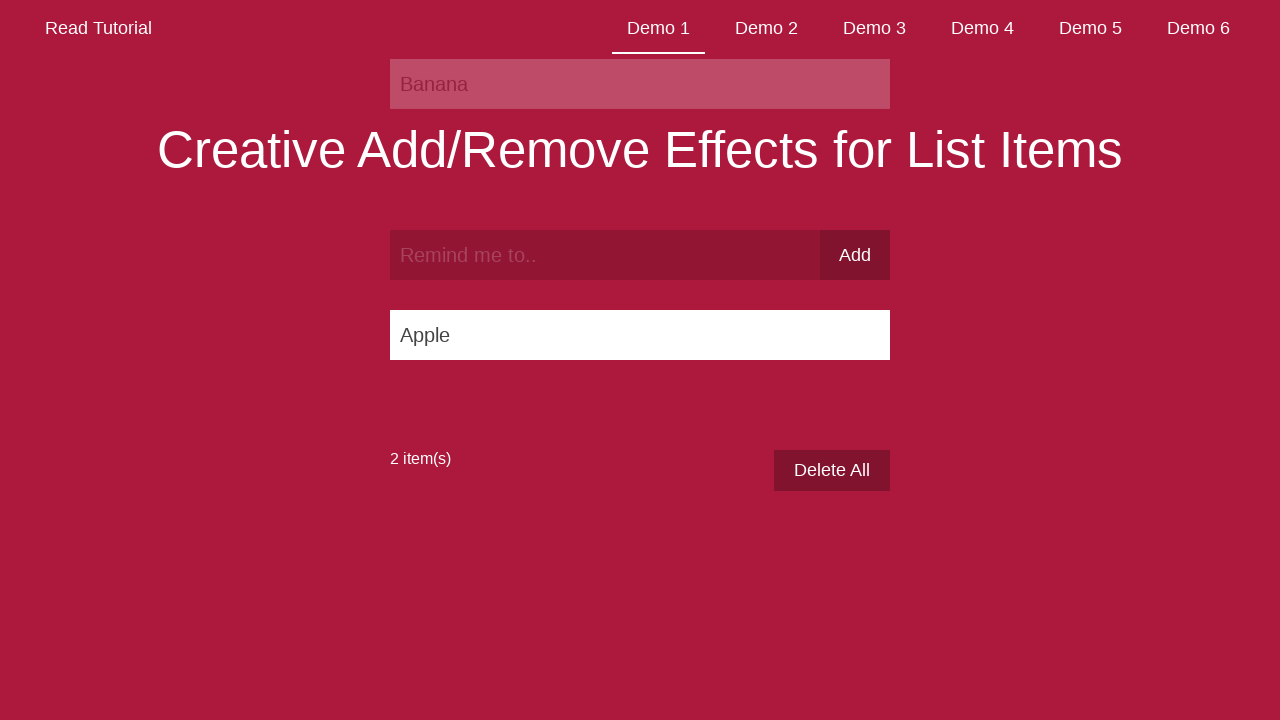

Waited for 'Banana' to be added to the list
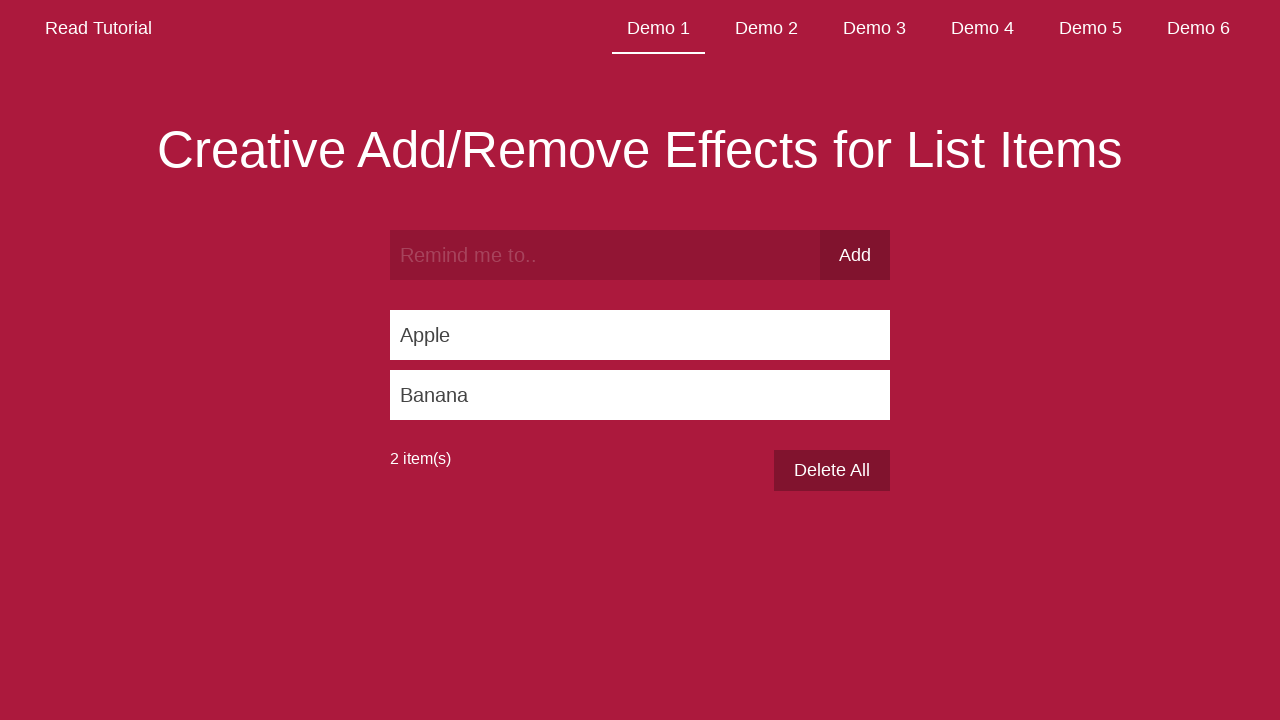

Filled text field with 'Cherry' on #text
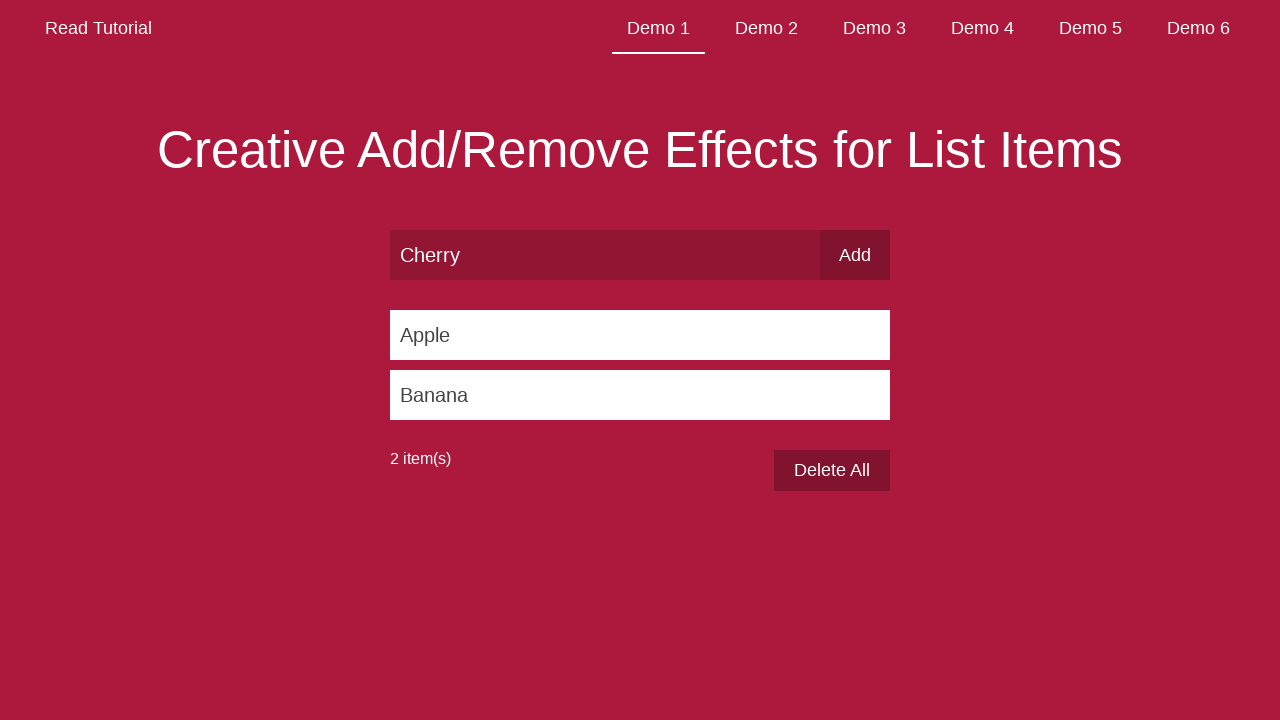

Pressed Enter to add 'Cherry' to the list on #text
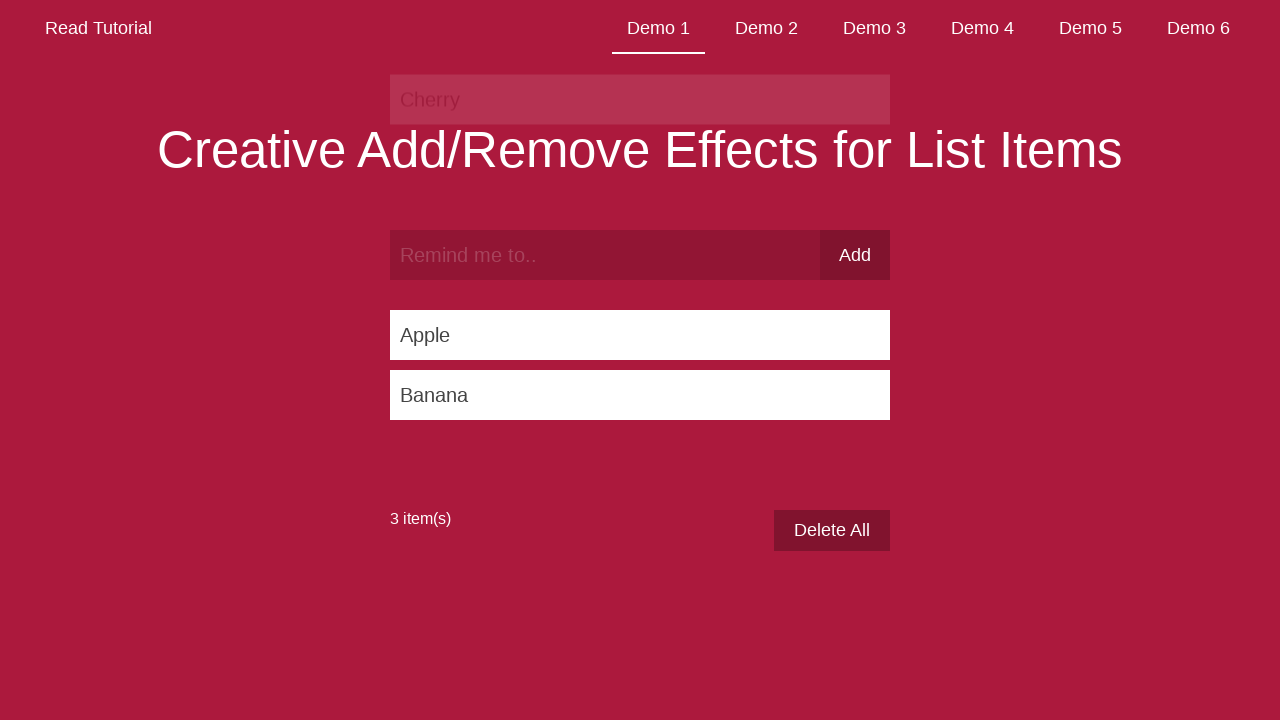

Waited for 'Cherry' to be added to the list
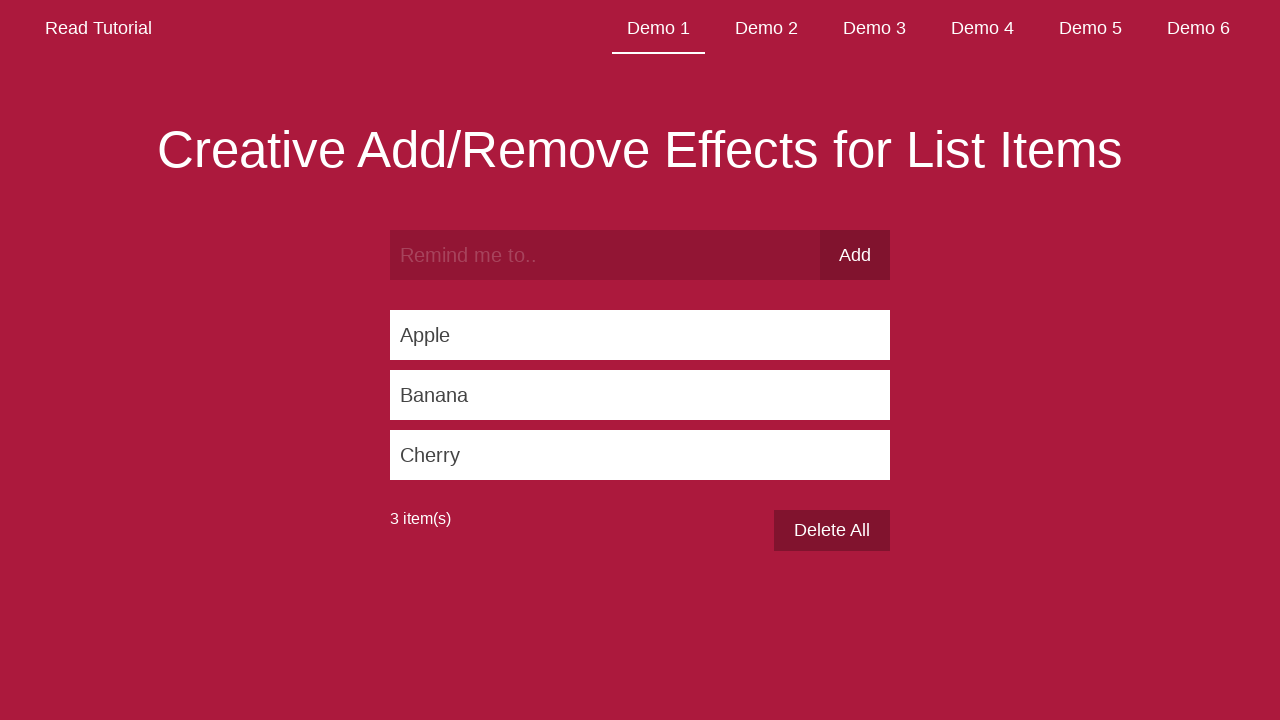

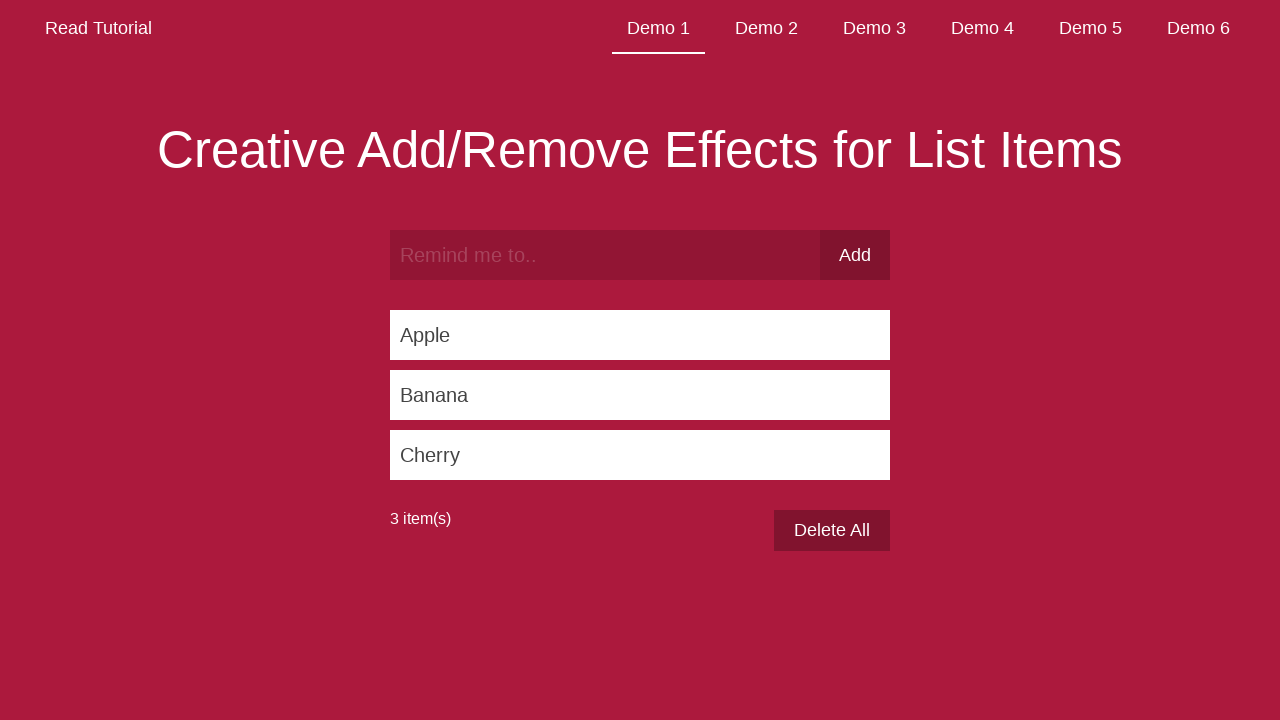